Tests drag and drop functionality including dragging elements to targets, reordering columns, and scrolling to elements on the page

Starting URL: https://leafground.com/drag.xhtml

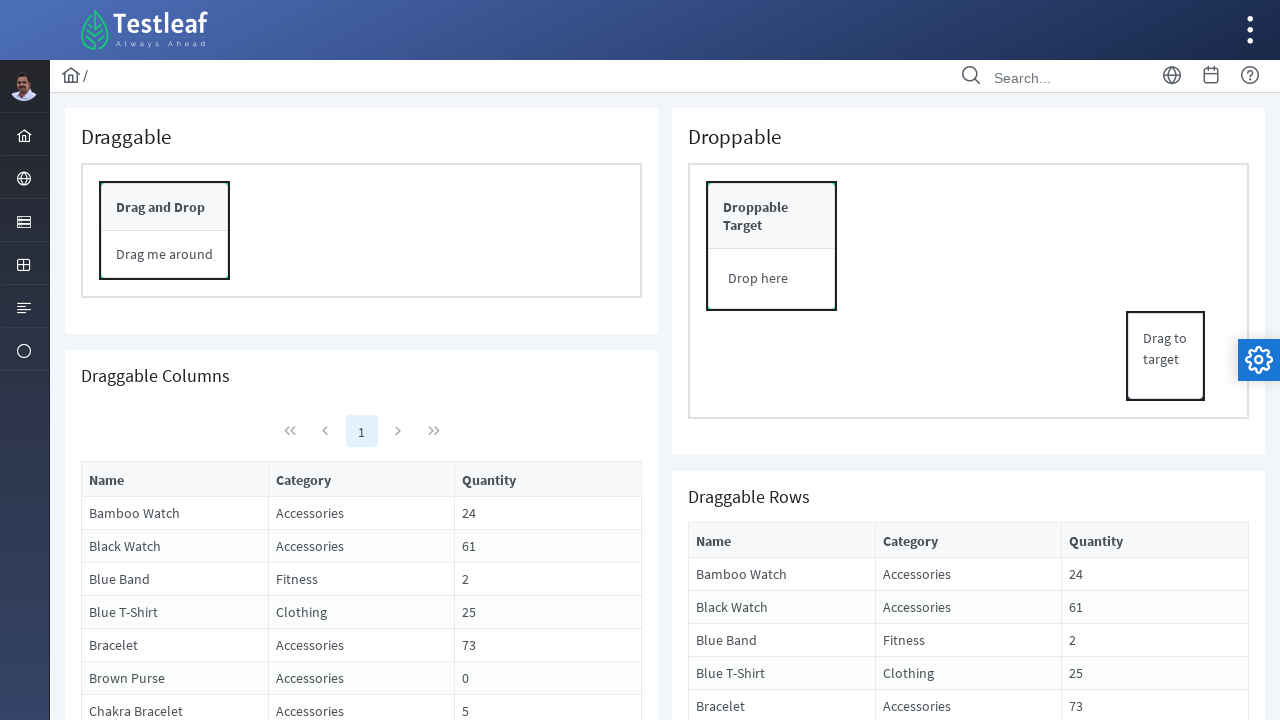

Waited for droppable target element to load
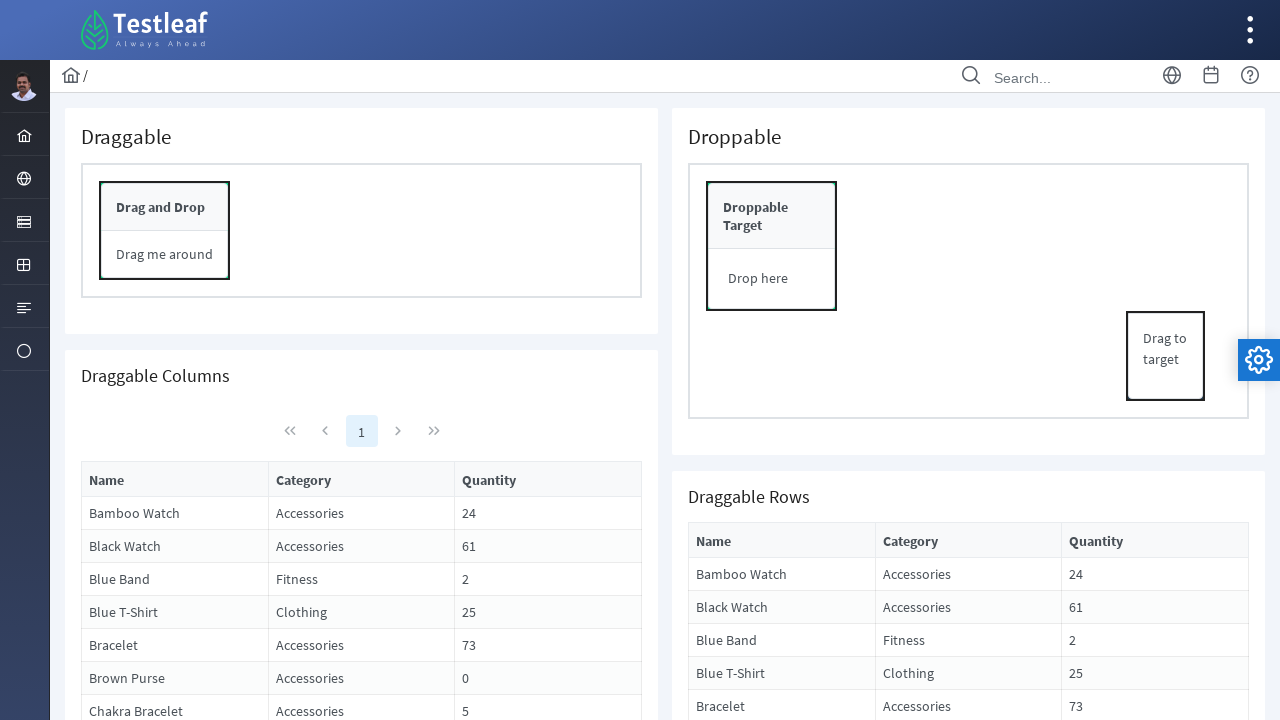

Located drag source element
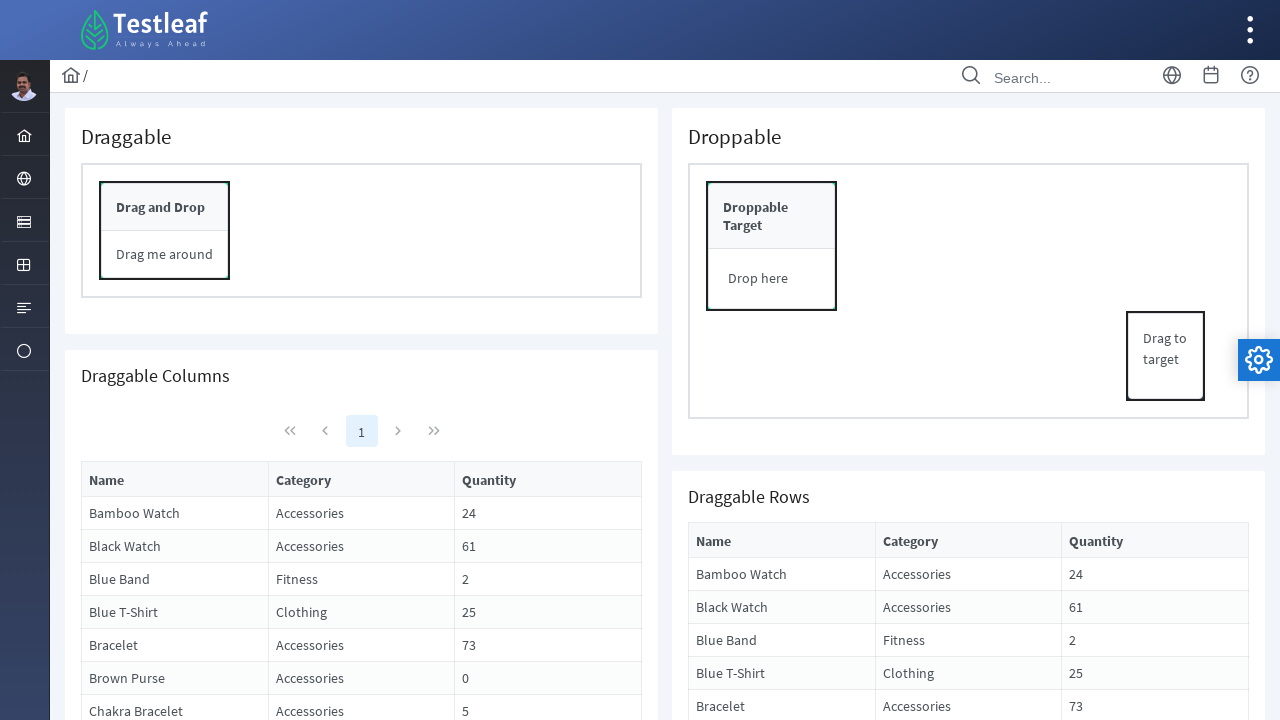

Located droppable target element
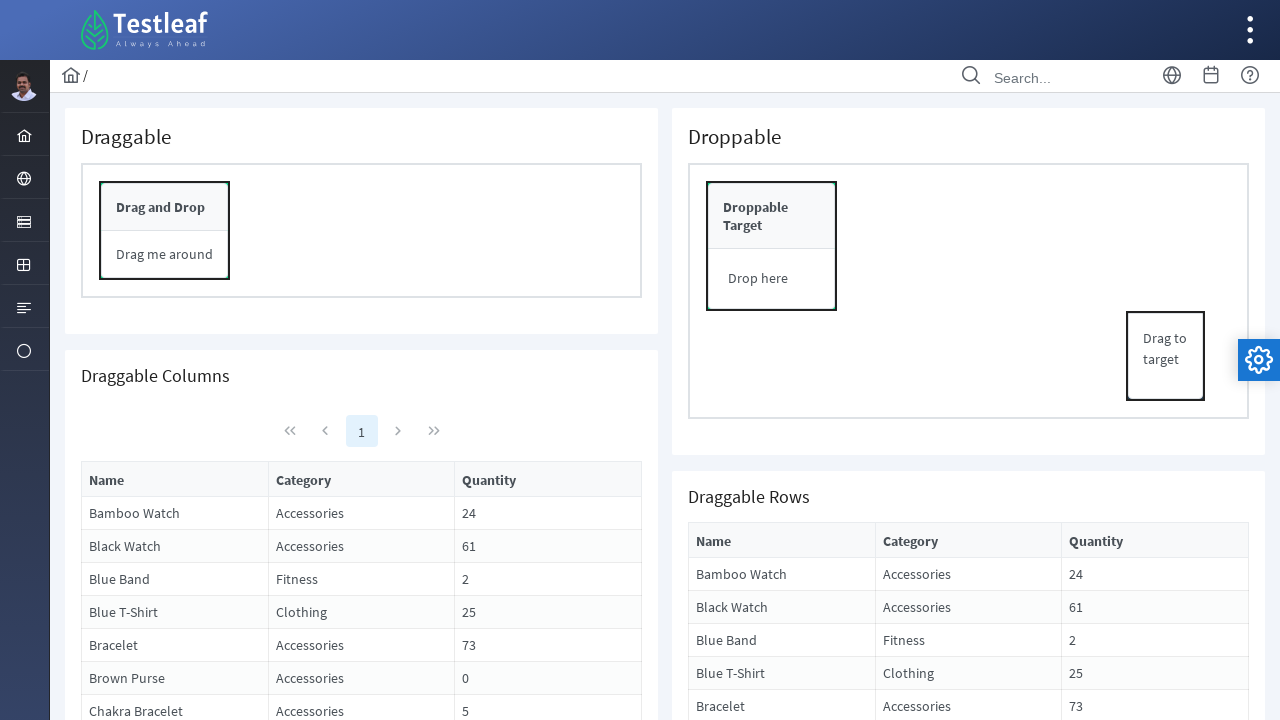

Dragged source element to target at (756, 207)
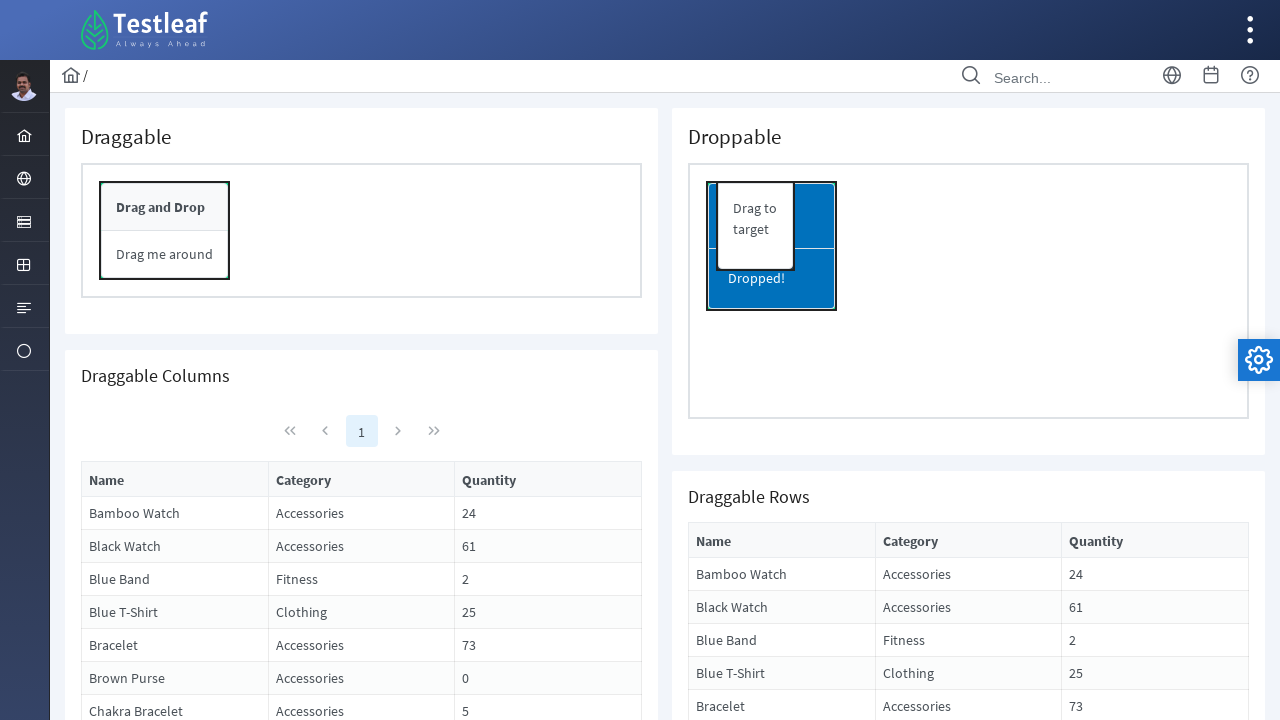

Located source column element
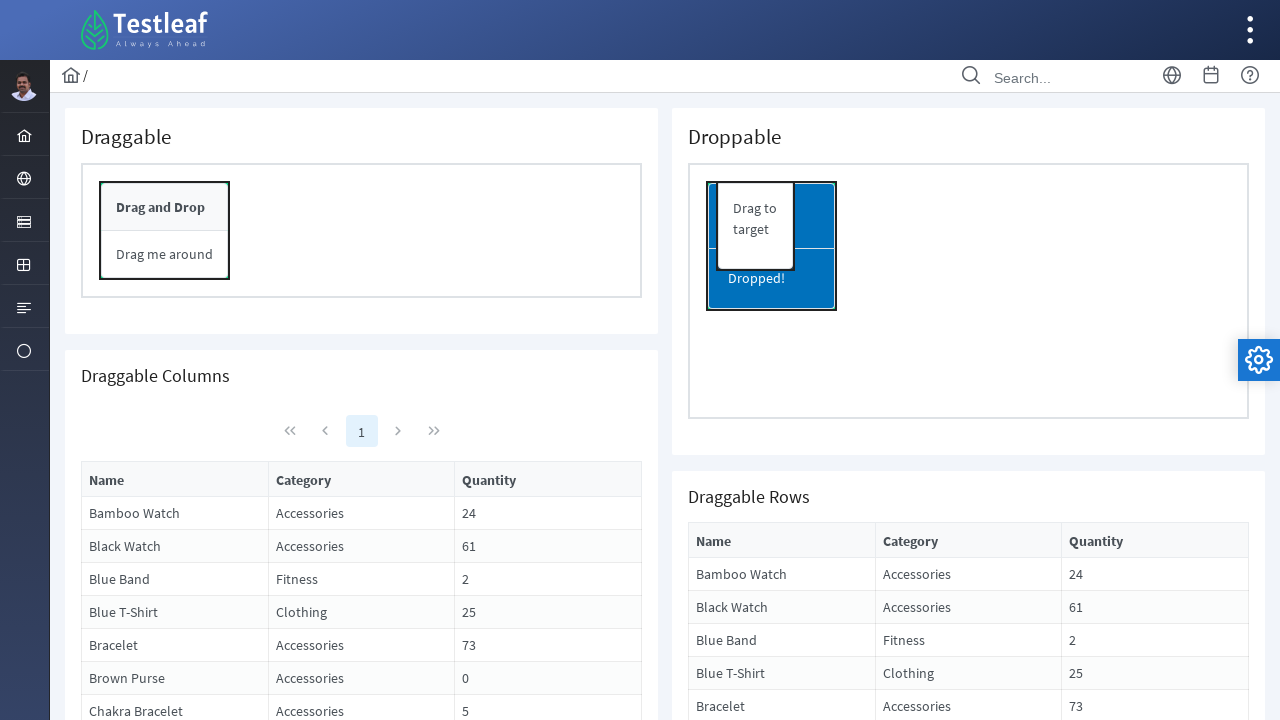

Located target column element
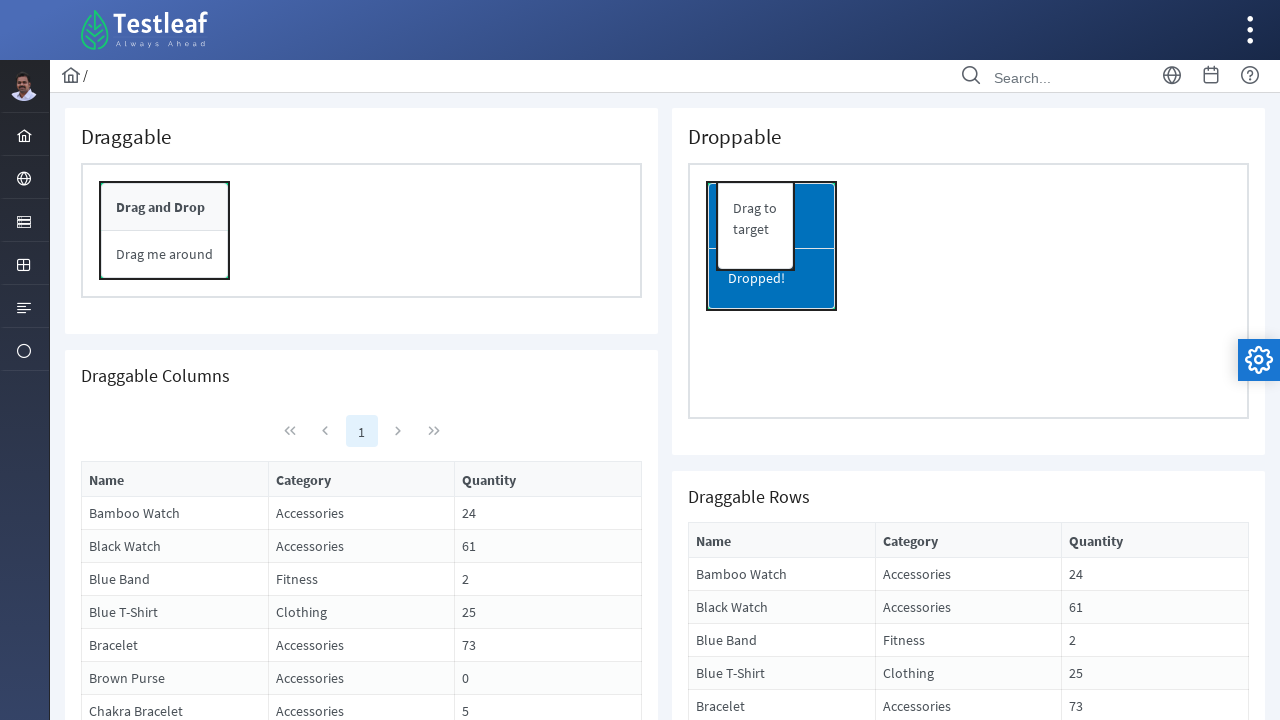

Dragged target column to source column position to reorder columns at (175, 479)
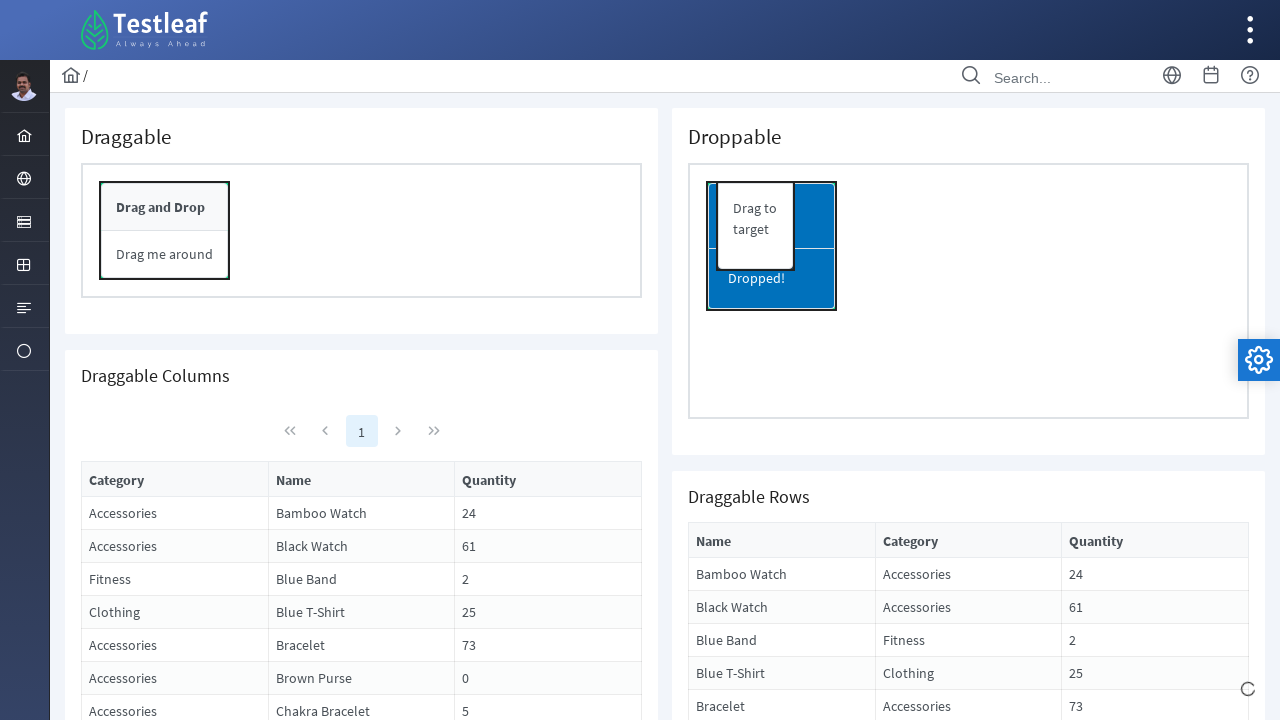

Located footer element
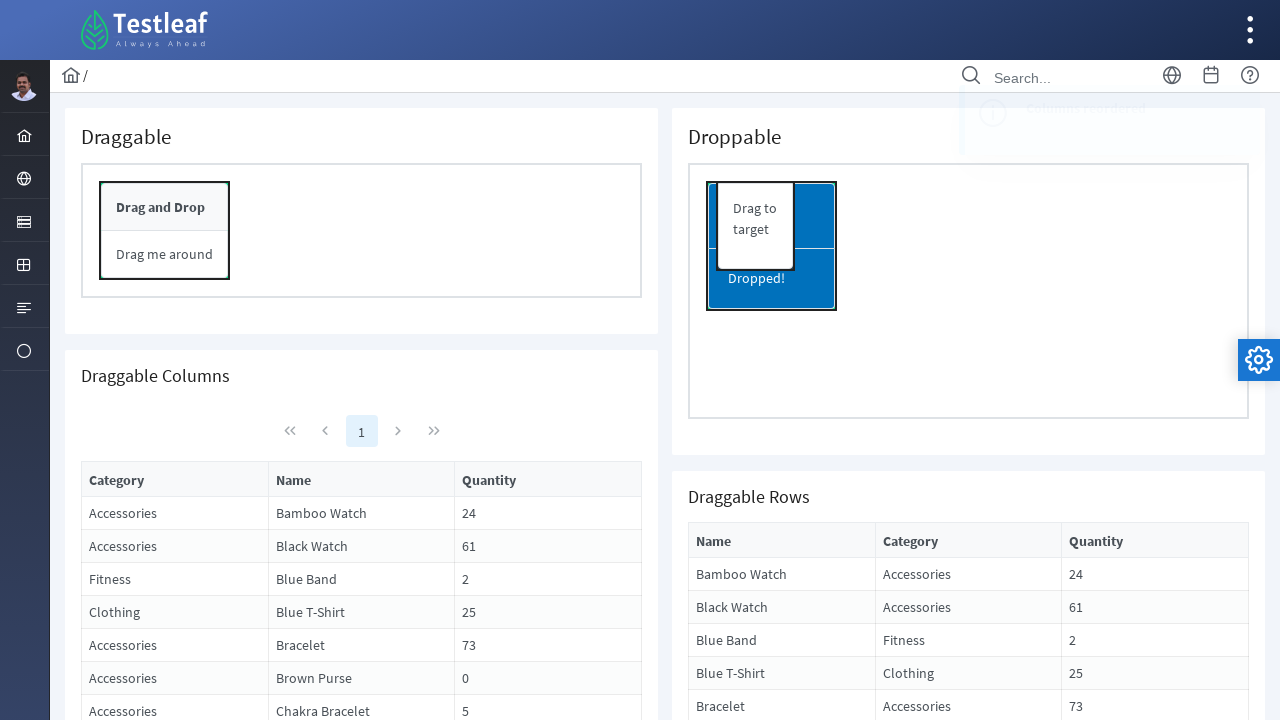

Scrolled footer element into view
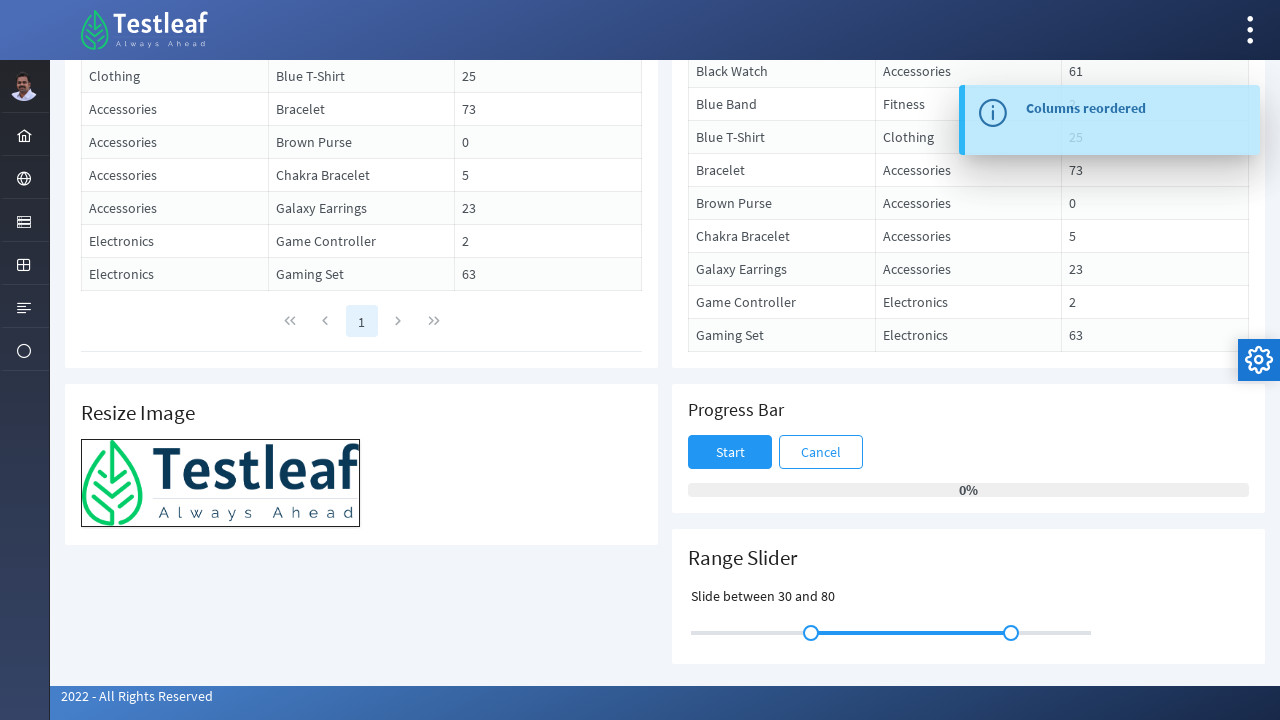

Verified footer text is visible
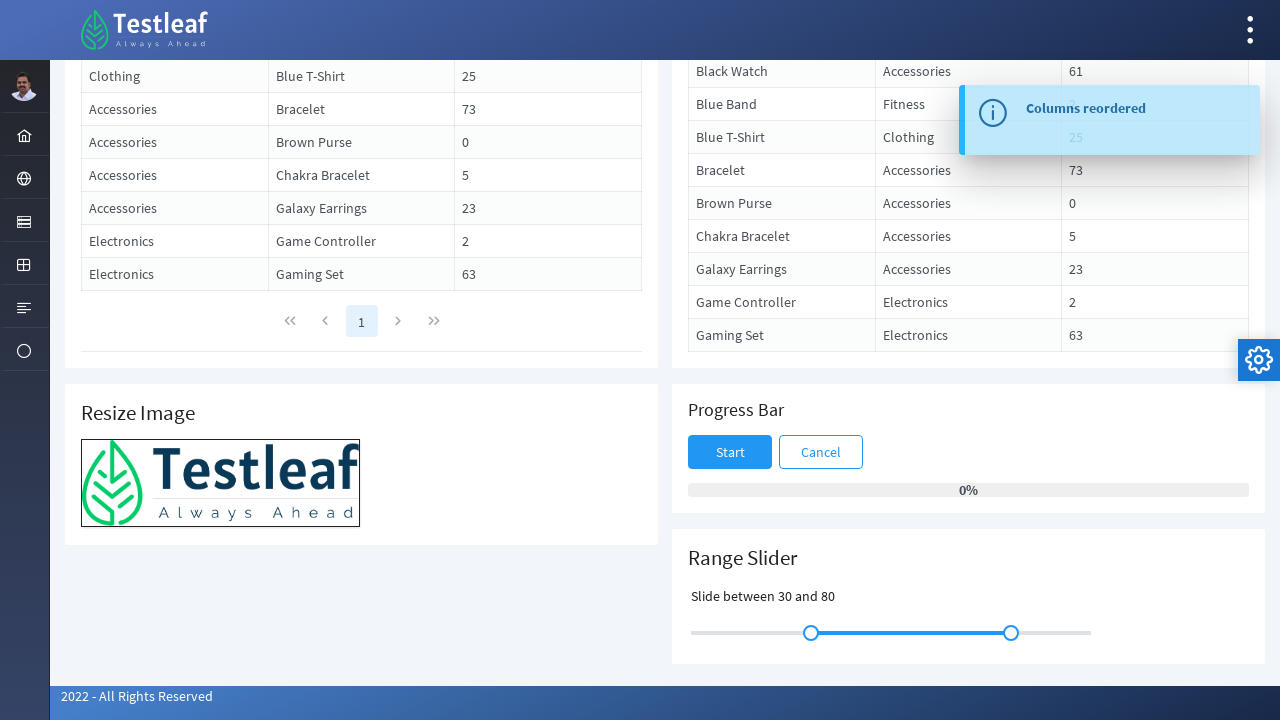

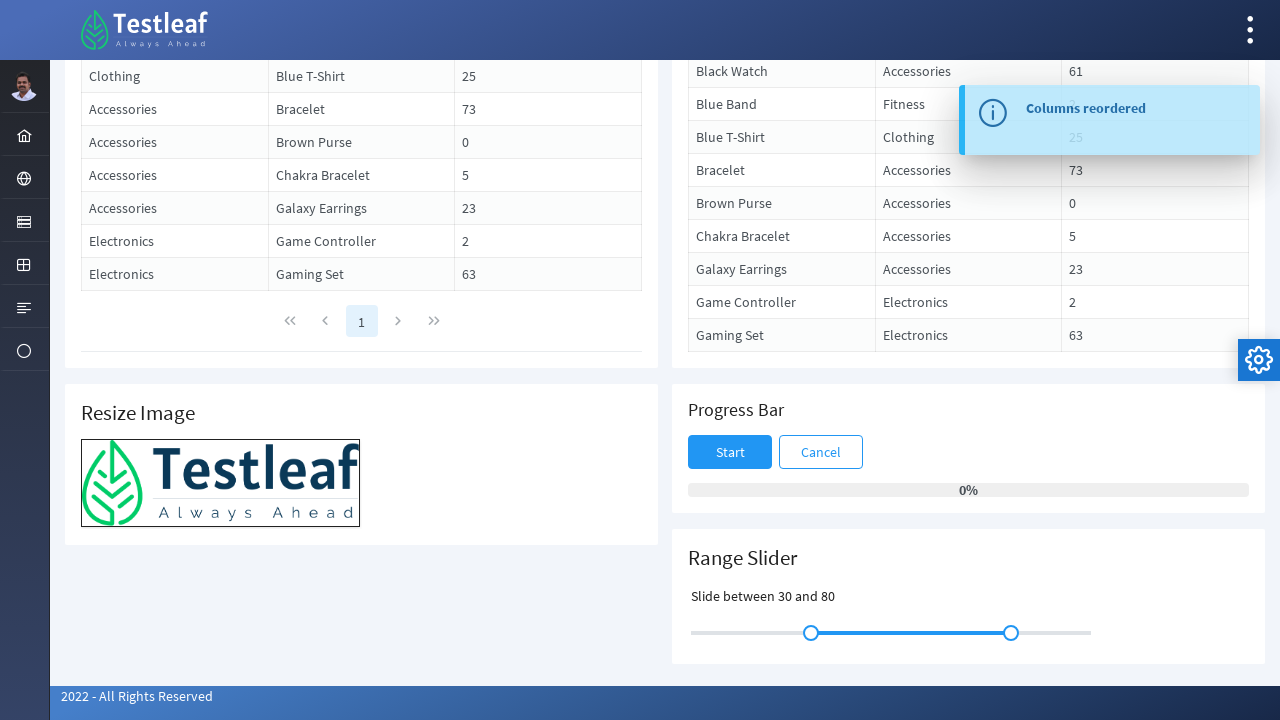